Tests tooltip functionality on jQueryUI demo page by hovering over an age input field and verifying the tooltip content appears

Starting URL: https://jqueryui.com/tooltip/

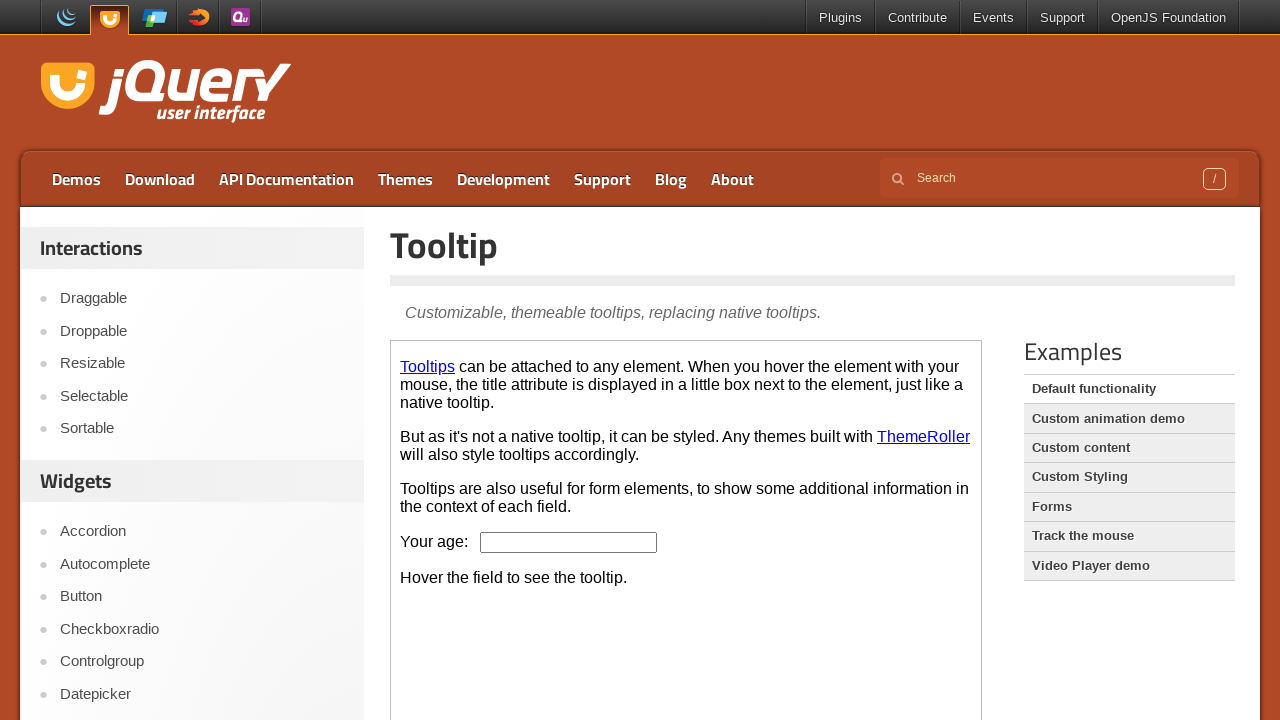

Located demo iframe
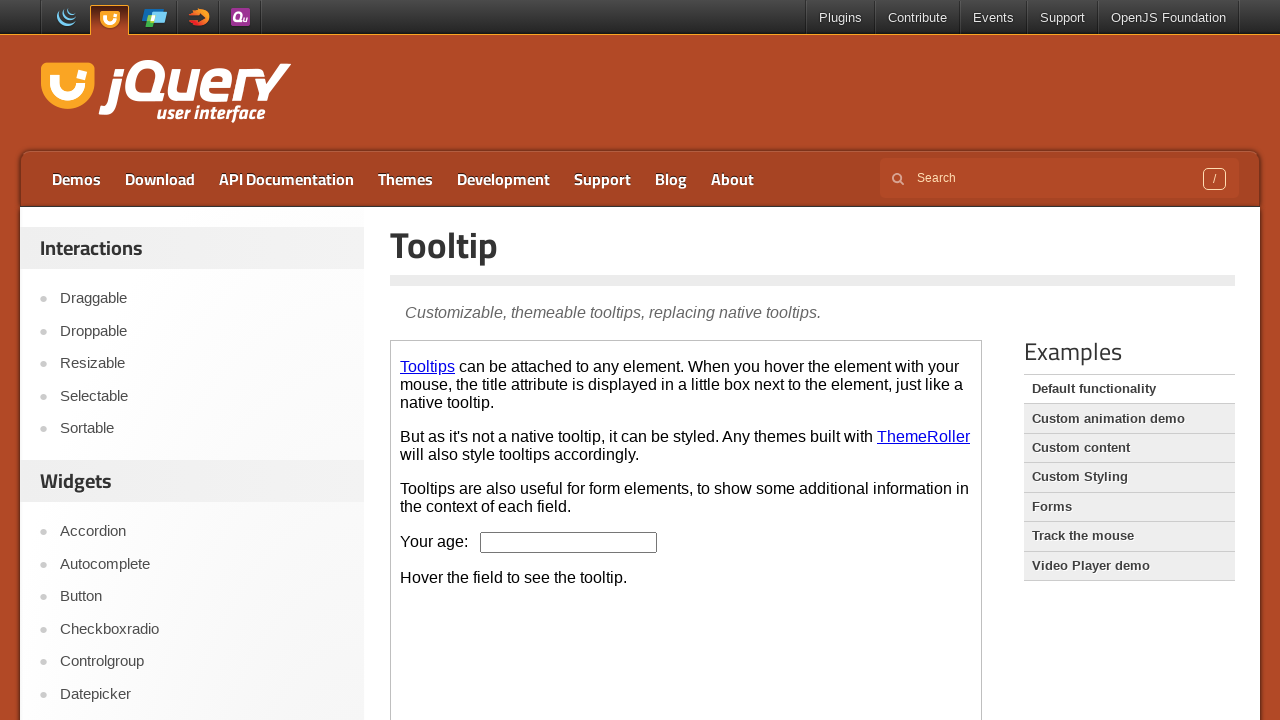

Hovered over age input field to trigger tooltip at (569, 542) on .demo-frame >> internal:control=enter-frame >> #age
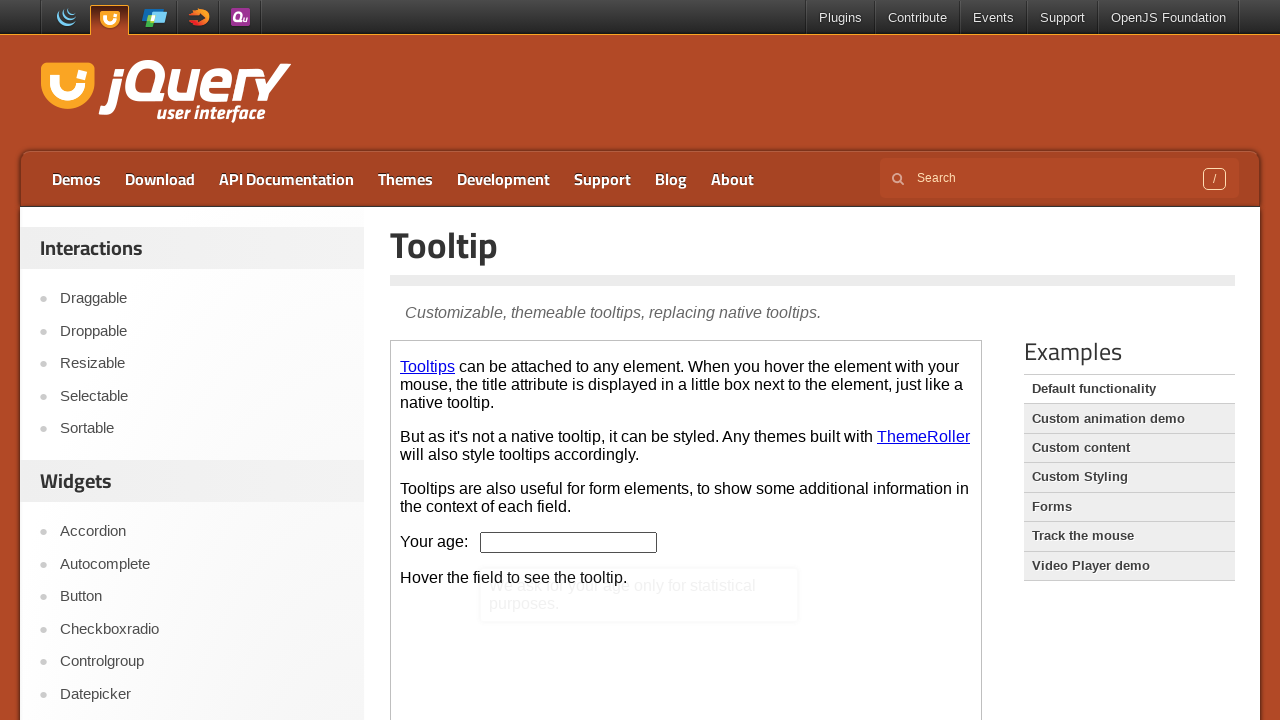

Tooltip content appeared and is visible
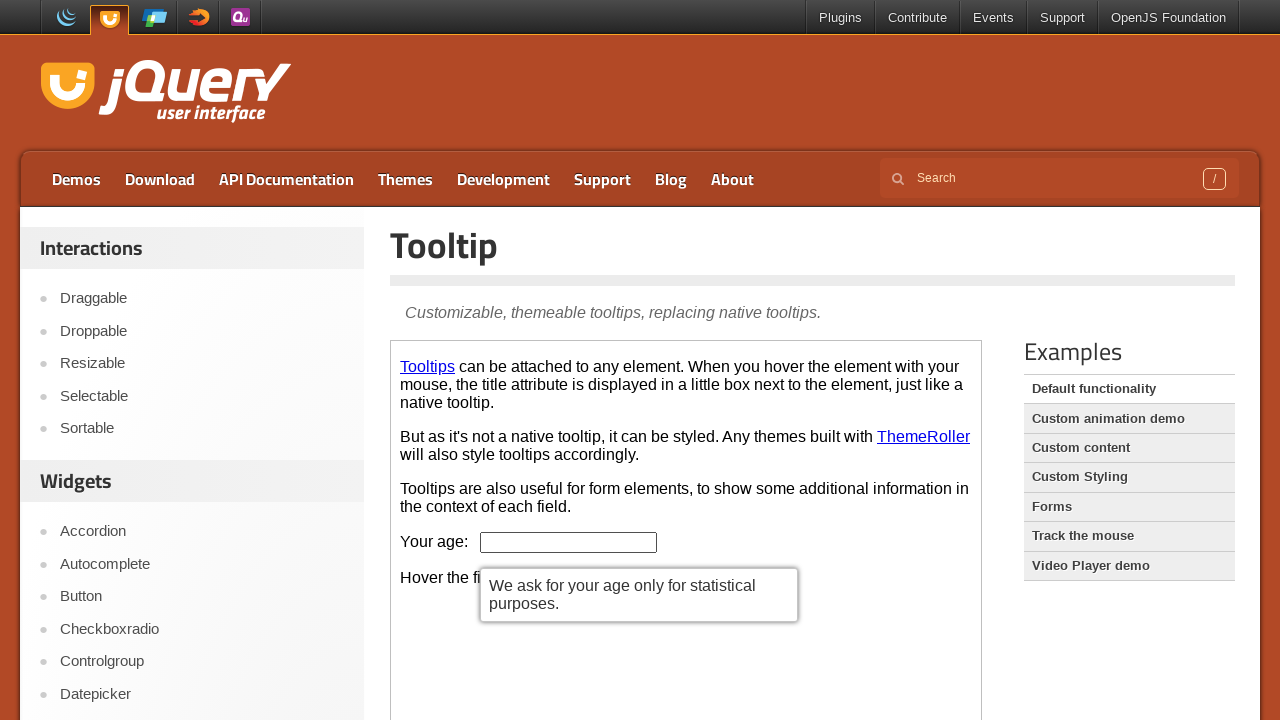

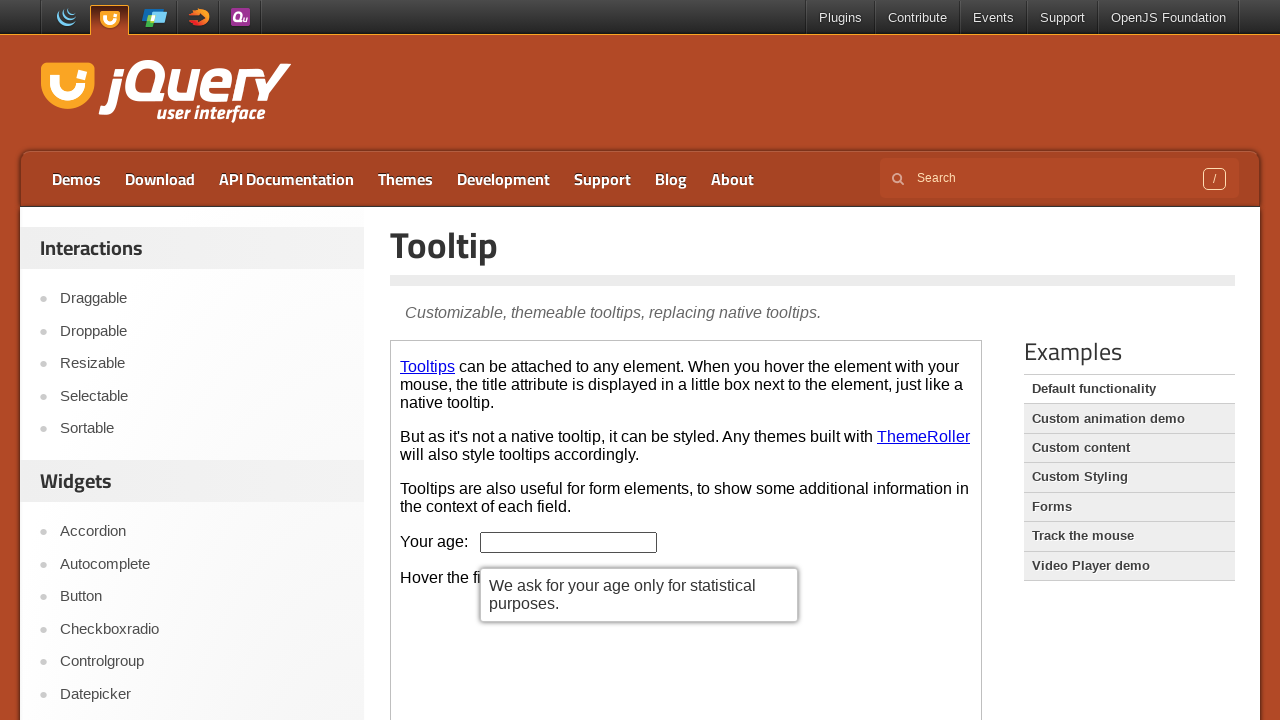